Tests JavaScript prompt dialog by clicking a button to trigger a prompt, entering text into the prompt, and accepting it.

Starting URL: https://the-internet.herokuapp.com/javascript_alerts

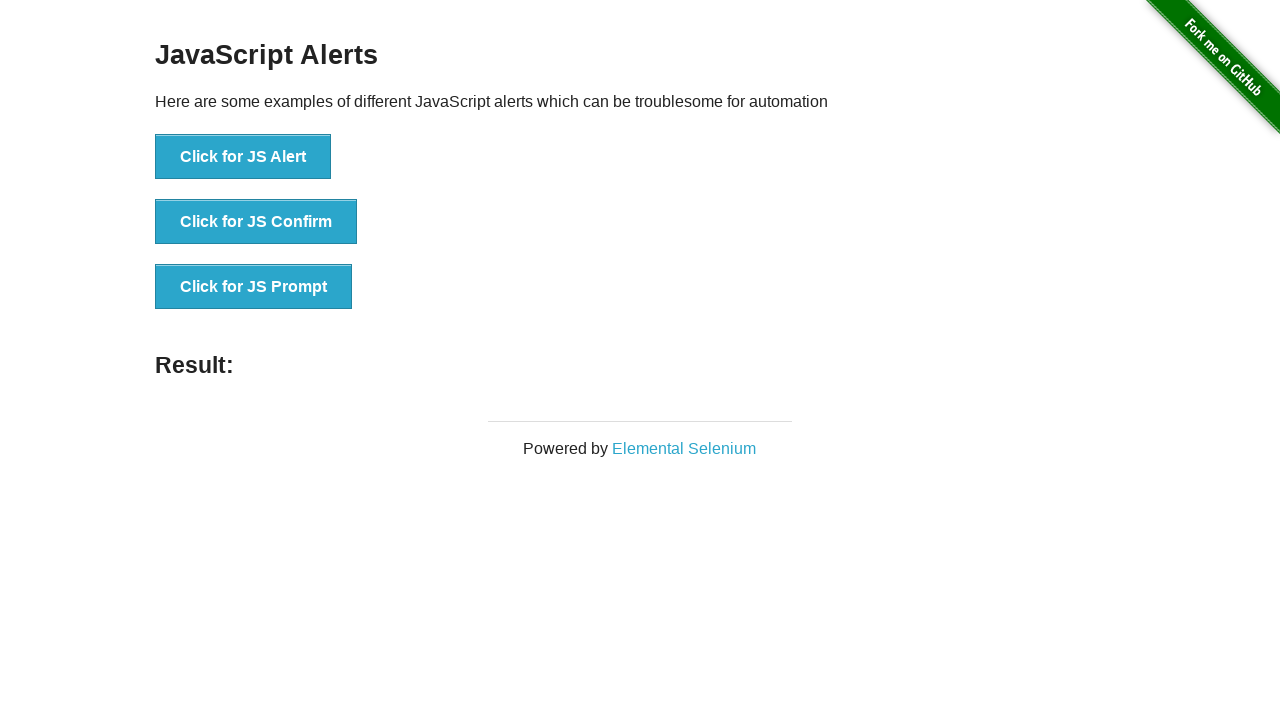

Clicked button to trigger JavaScript prompt dialog at (254, 287) on xpath=//button[text()='Click for JS Prompt']
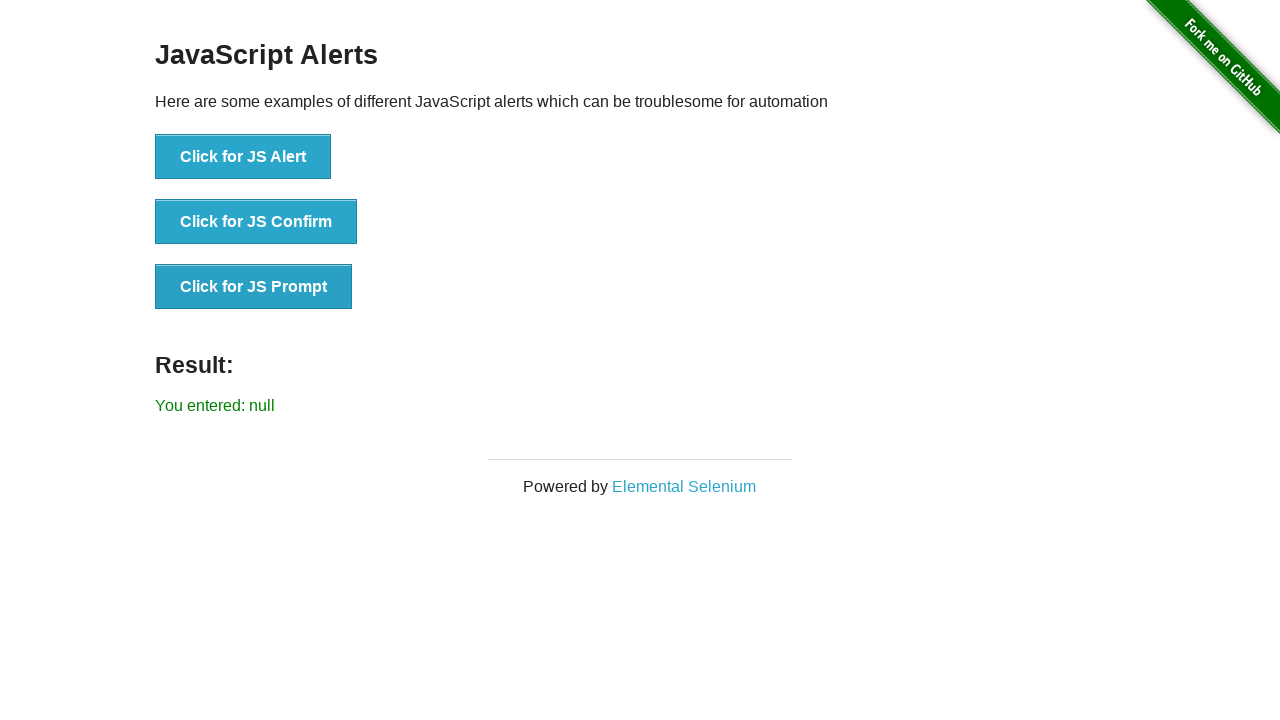

Registered dialog event handler to accept prompt with text 'Naveen'
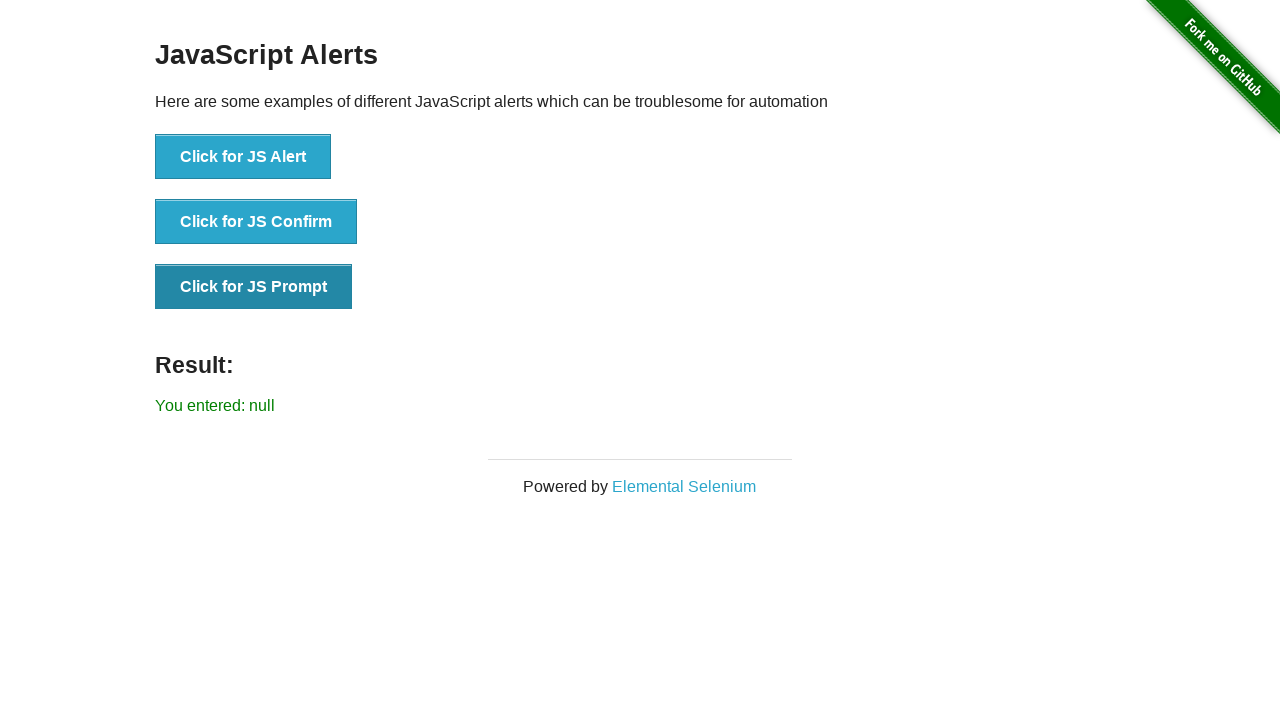

Clicked button again to trigger JavaScript prompt dialog at (254, 287) on xpath=//button[text()='Click for JS Prompt']
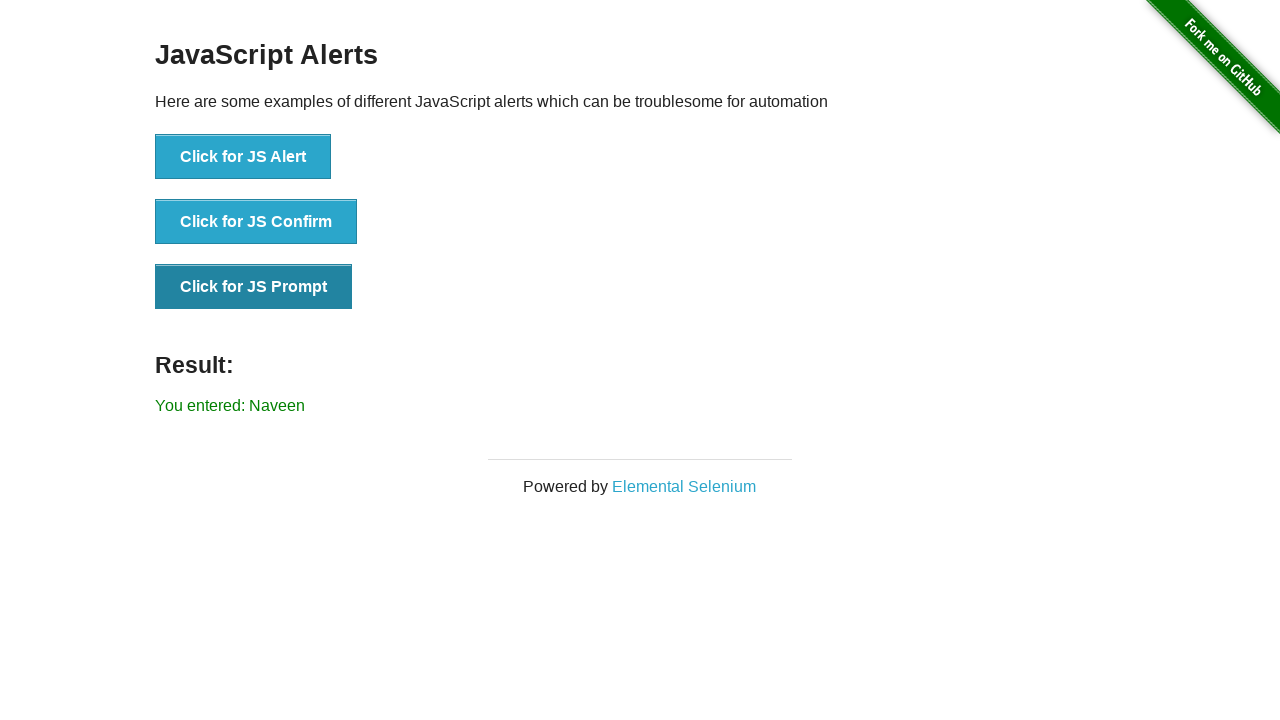

Waited for result element to appear after accepting prompt
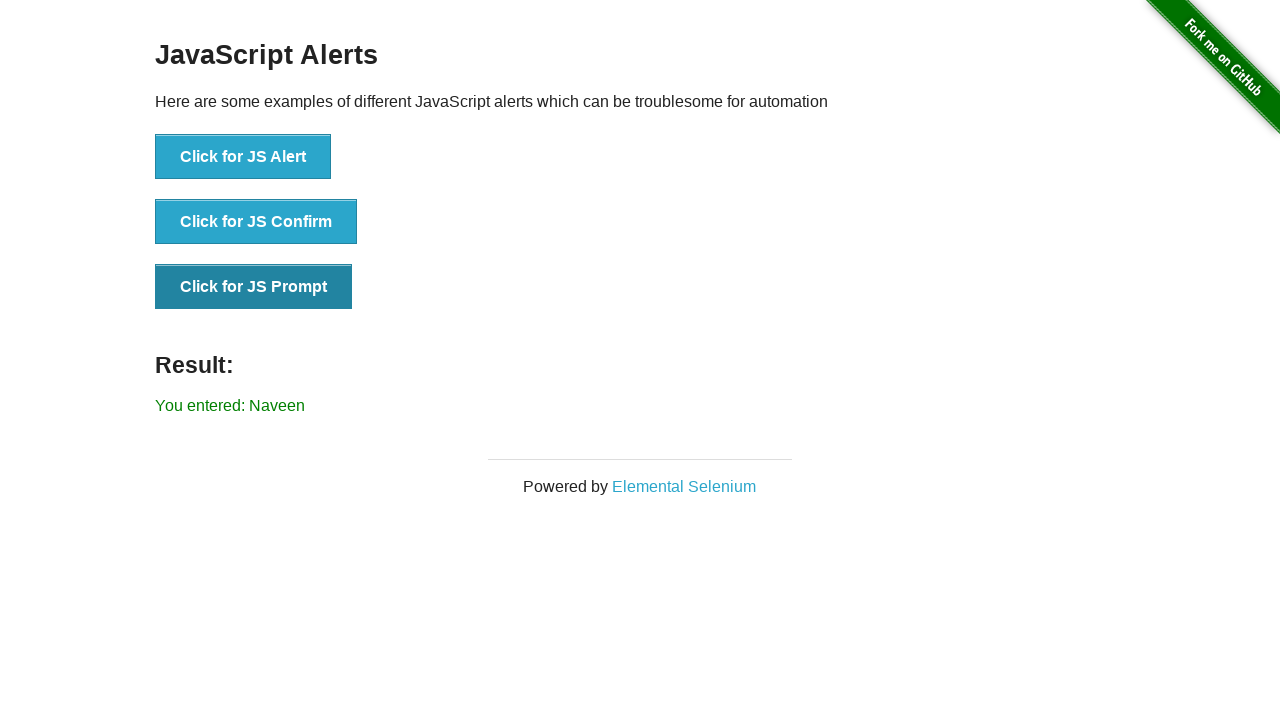

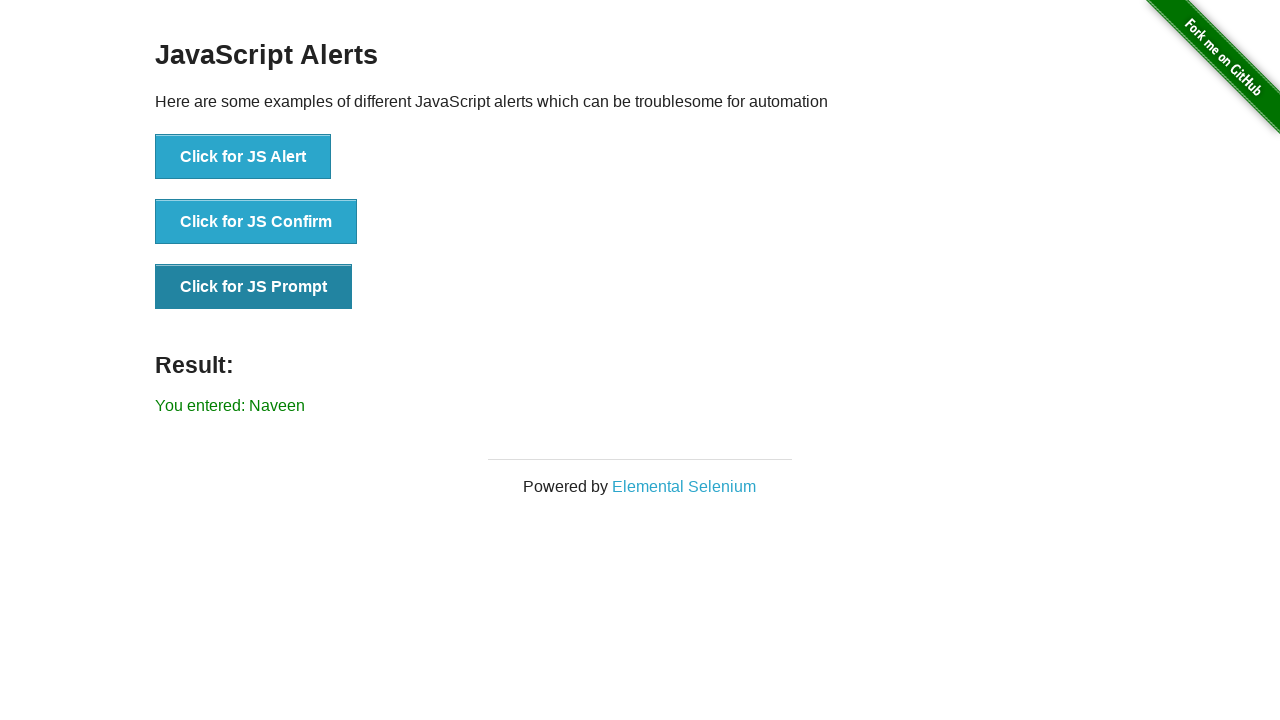